Navigates through a demo automation testing site, skips sign in, hovers over a menu to access alerts section, and interacts with an iframe

Starting URL: https://demo.automationtesting.in/

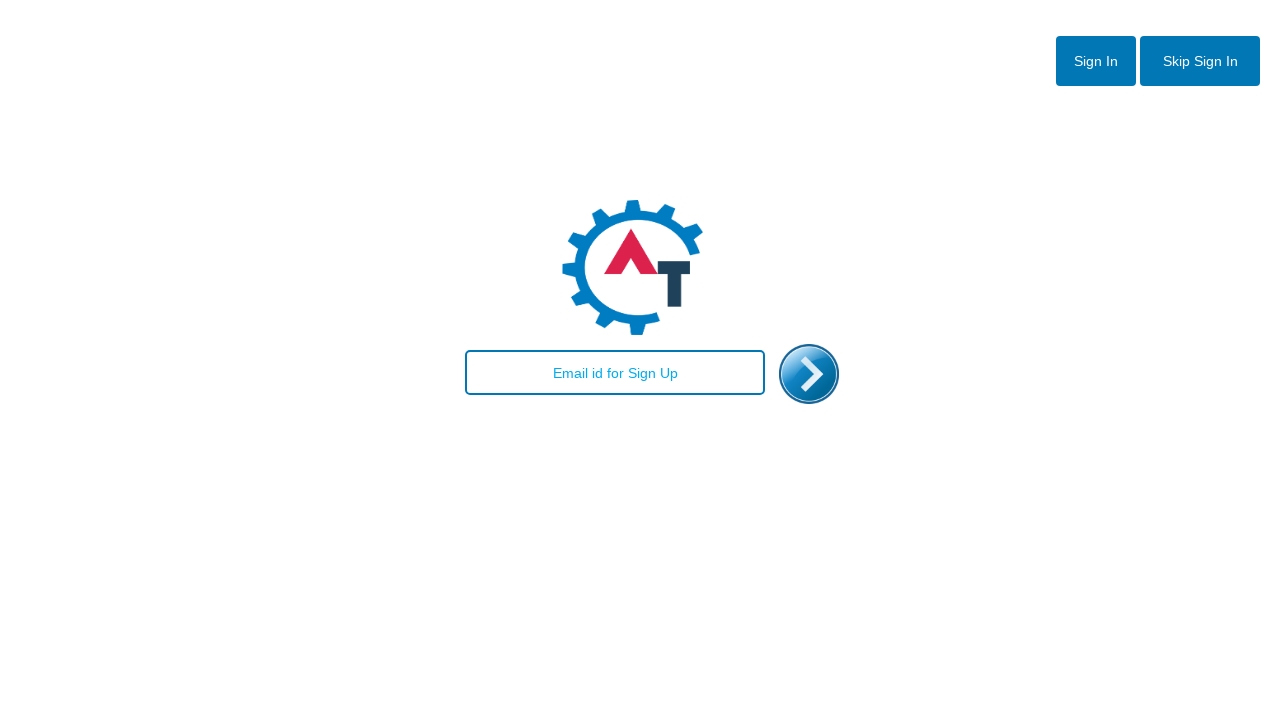

Clicked Skip Sign In button at (1200, 61) on xpath=//button[text()='Skip Sign In']
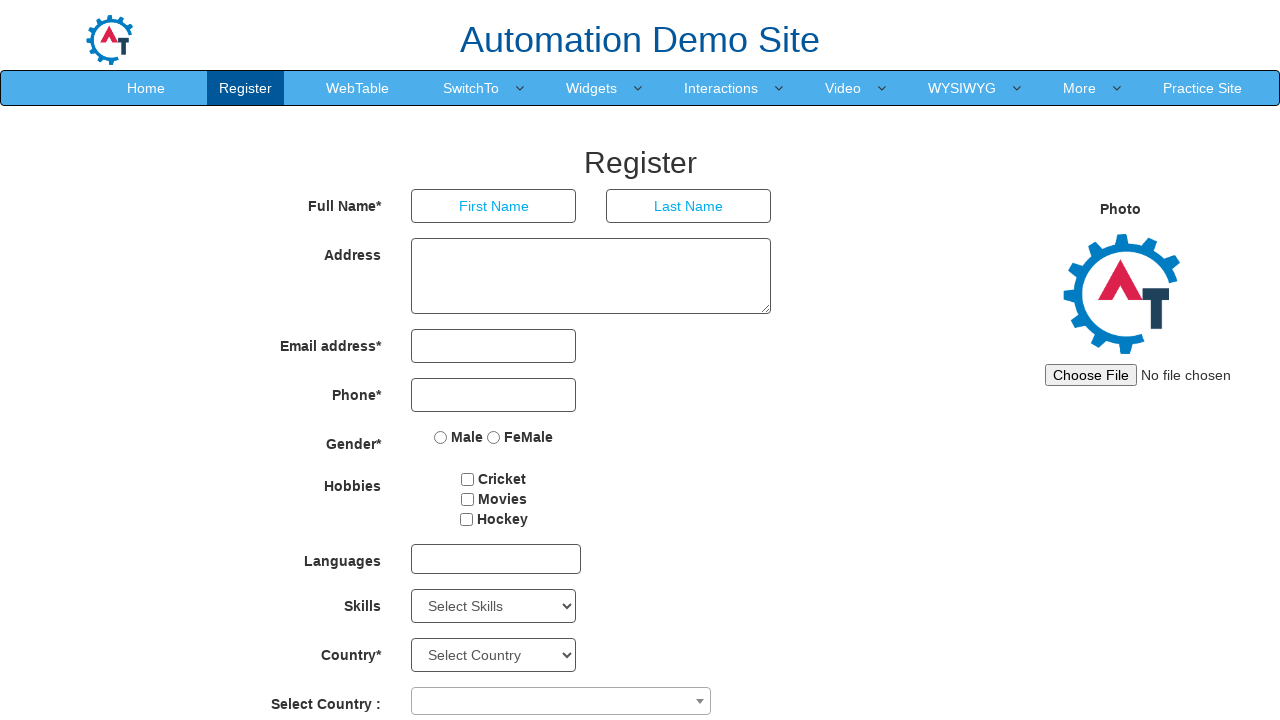

Hovered over SwitchTo menu item at (471, 88) on xpath=//a[text()='SwitchTo']
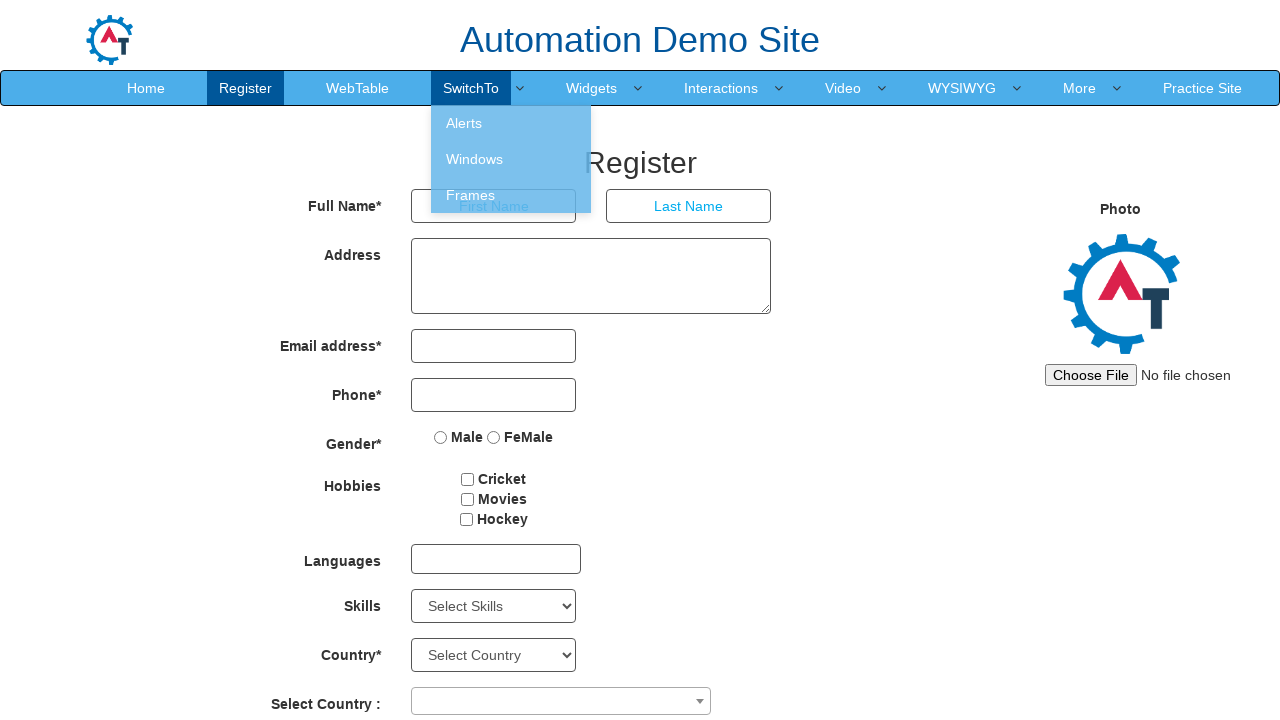

Clicked on Alerts menu option at (511, 123) on xpath=//a[text()='Alerts']
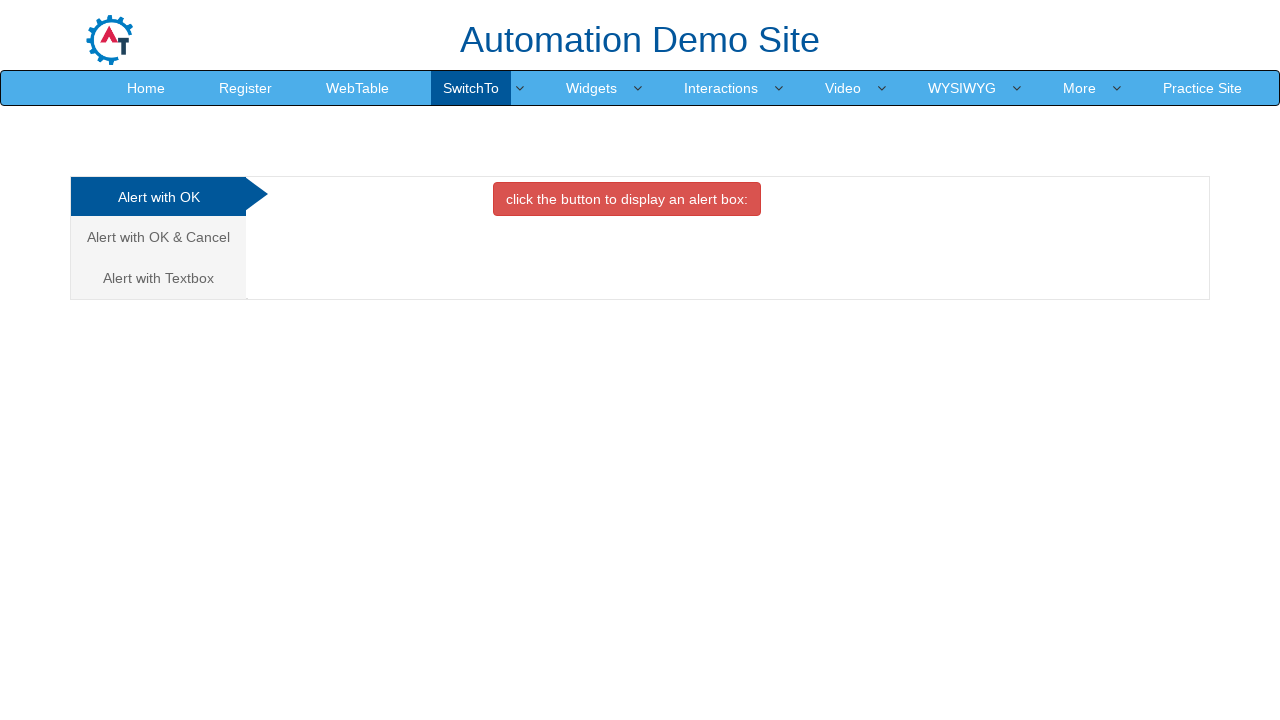

Double-clicked in iframe body at (800, 420) on xpath=//iframe[@id='aswift_2'] >> internal:control=enter-frame >> body
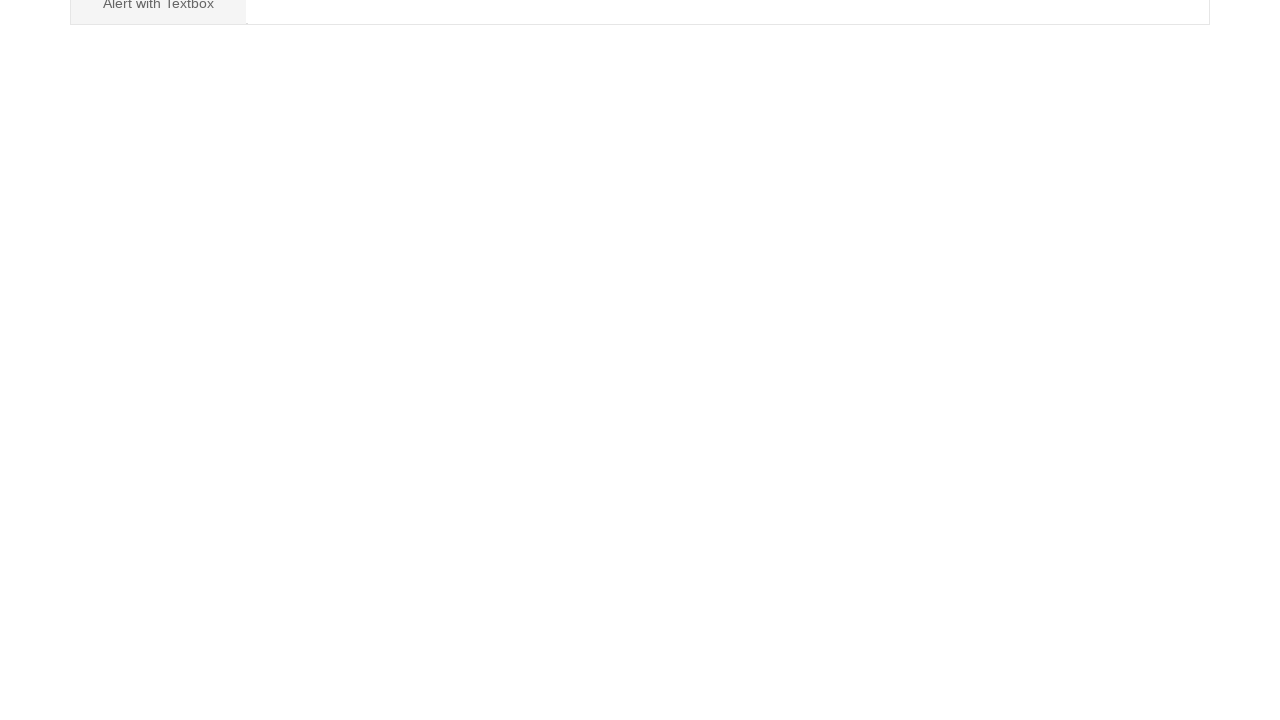

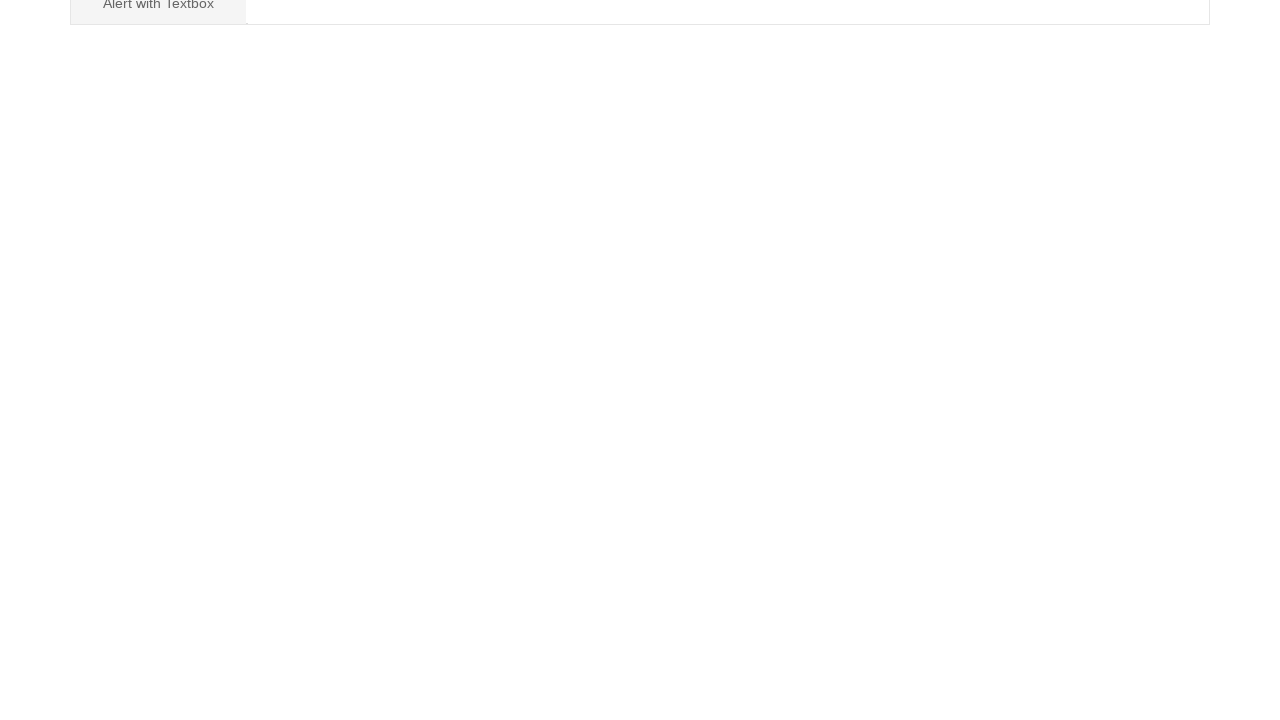